Tests the About Us link navigation by clicking on it and verifying the URL changes correctly

Starting URL: https://vytrack.com/

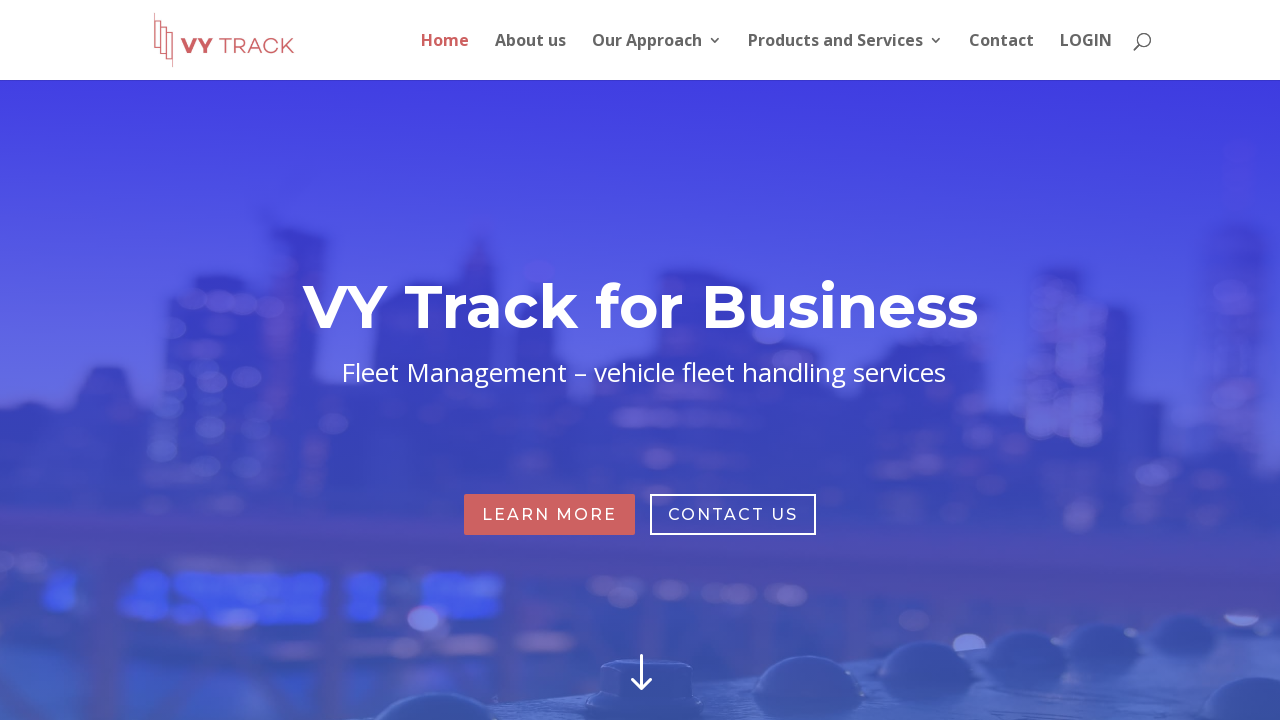

Clicked on About Us link at (530, 56) on (//a[@href='https://vytrack.com/about-us/'])[1]
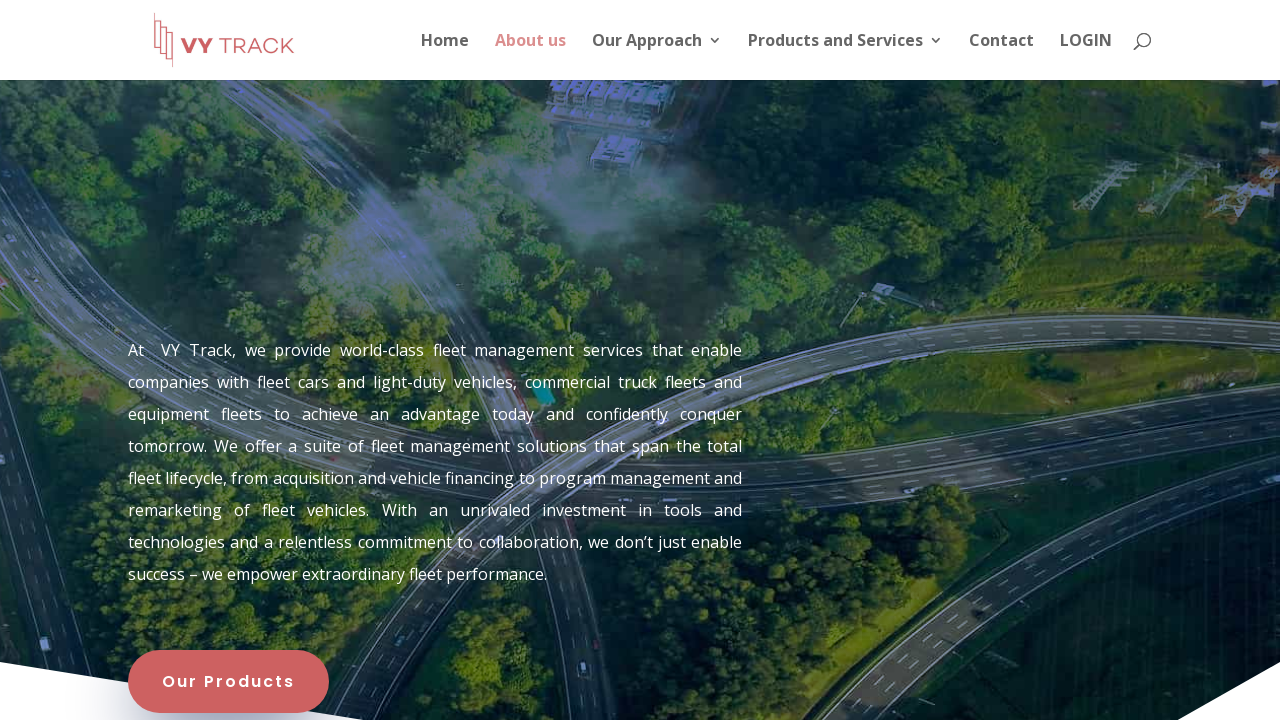

Verified that URL contains 'about-us' - navigation successful
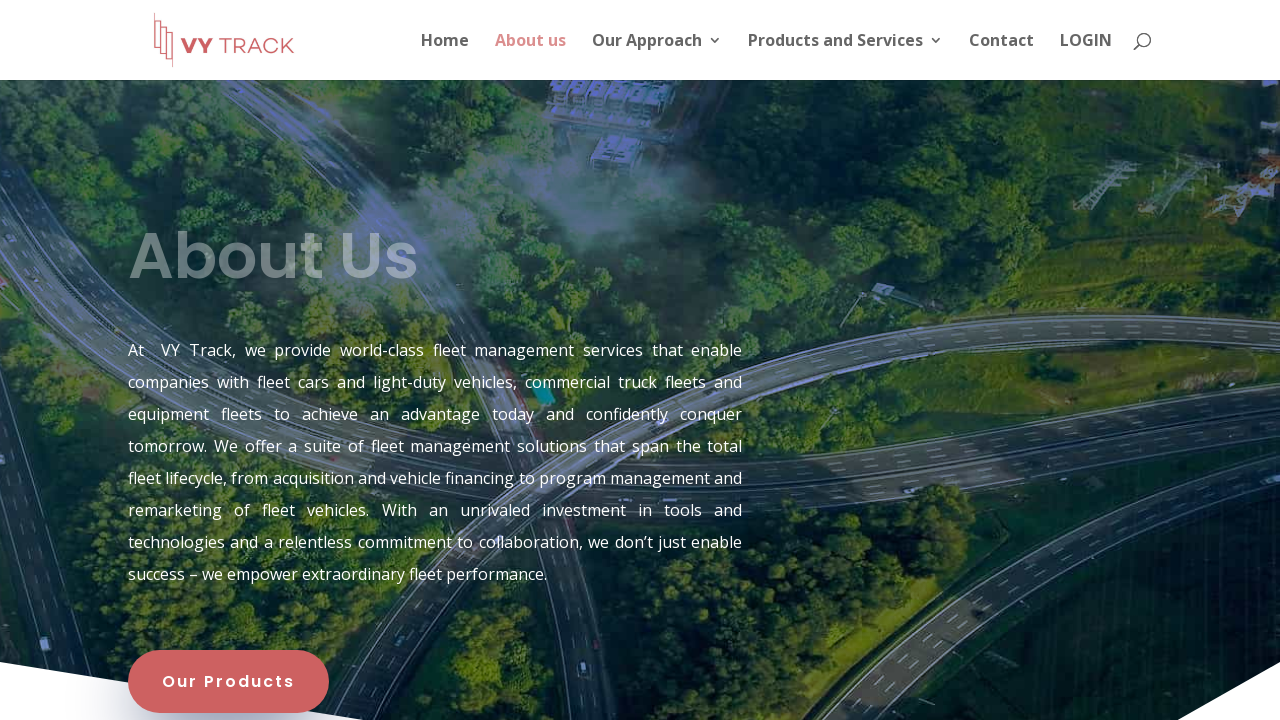

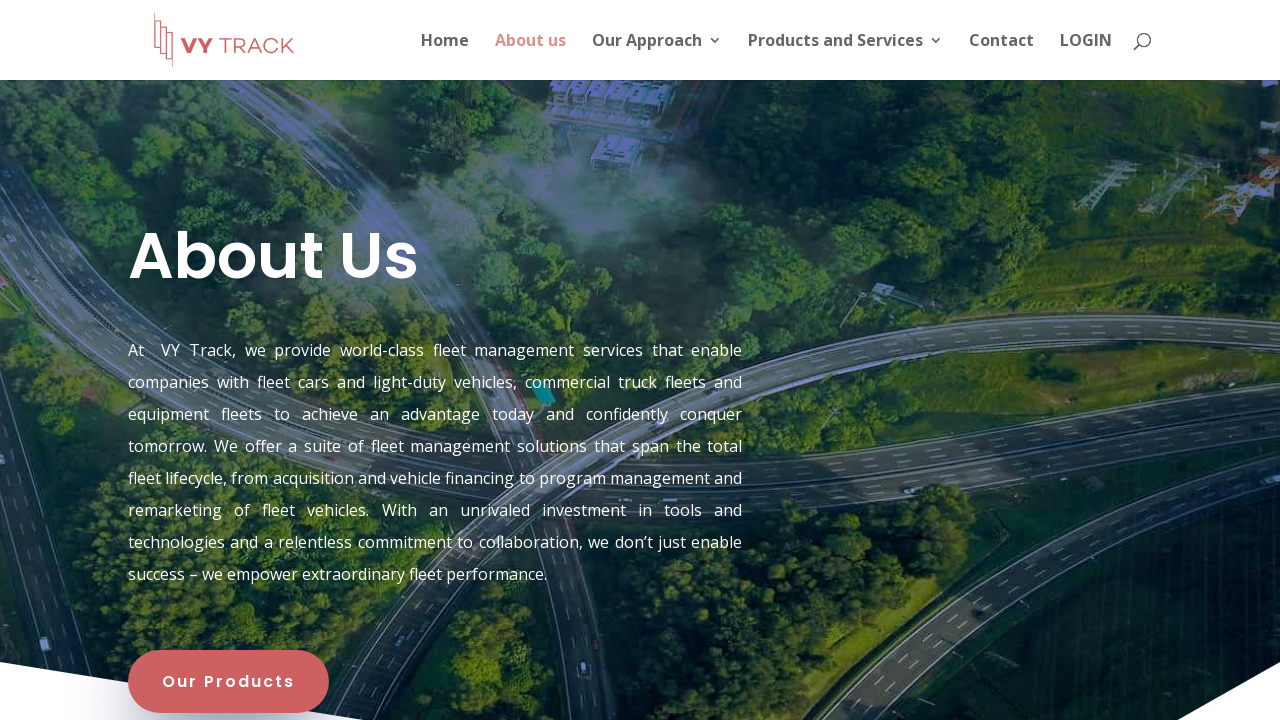